Tests a web form by filling various input fields including text, password, textarea, interacting with a range slider, color picker, and date picker

Starting URL: https://bonigarcia.dev/selenium-webdriver-java/

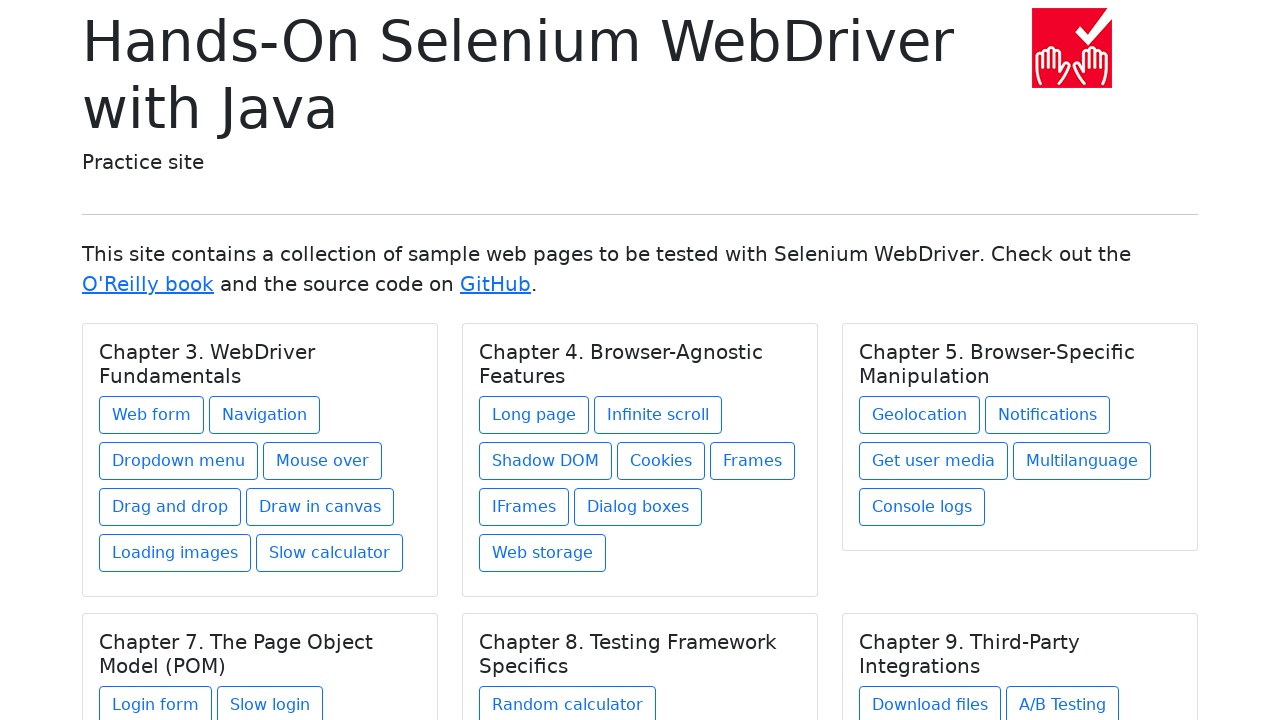

Clicked on Web form link at (152, 415) on a:has-text('Web form')
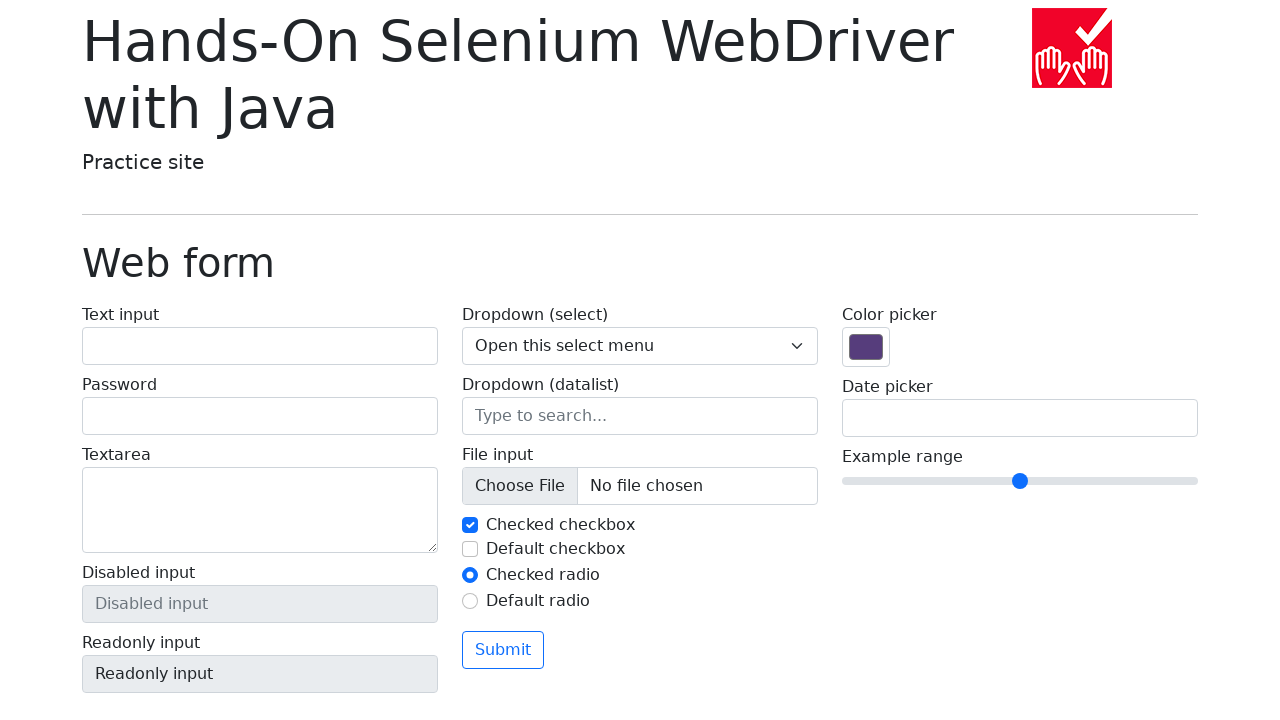

Filled text input with 'Vasya' on input[name='my-text']
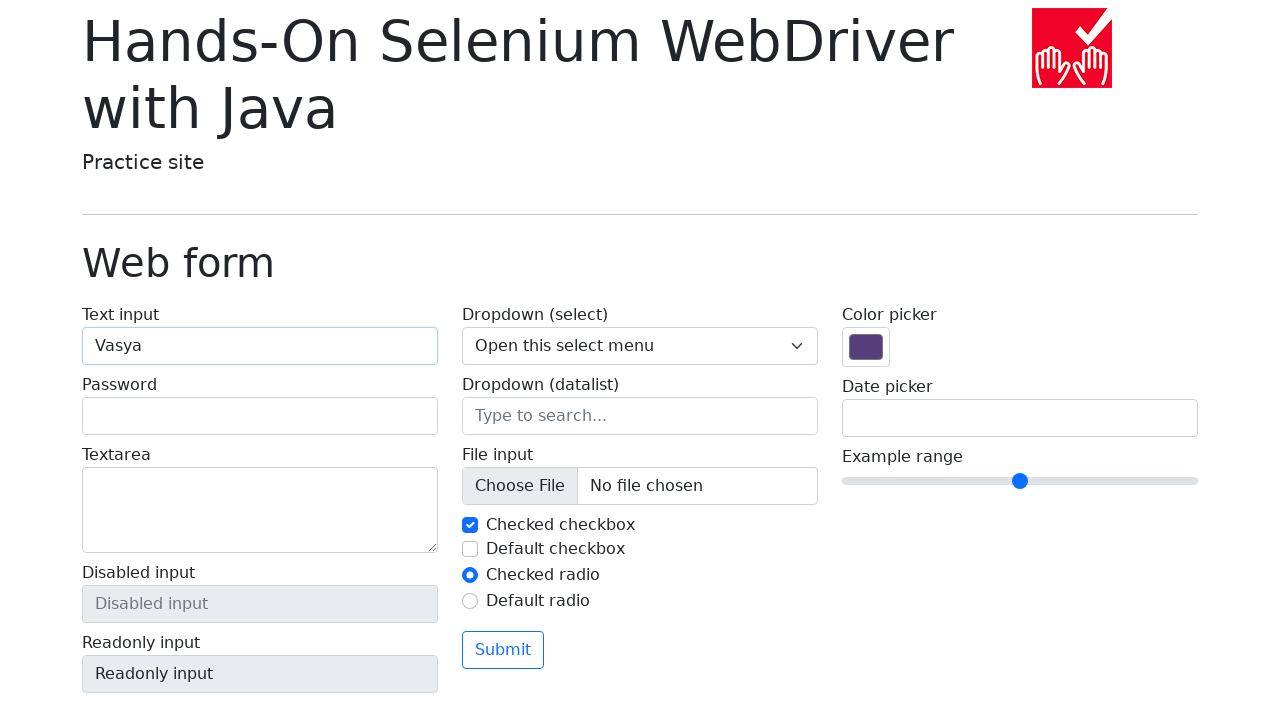

Filled password field with '123456' on input[name='my-password']
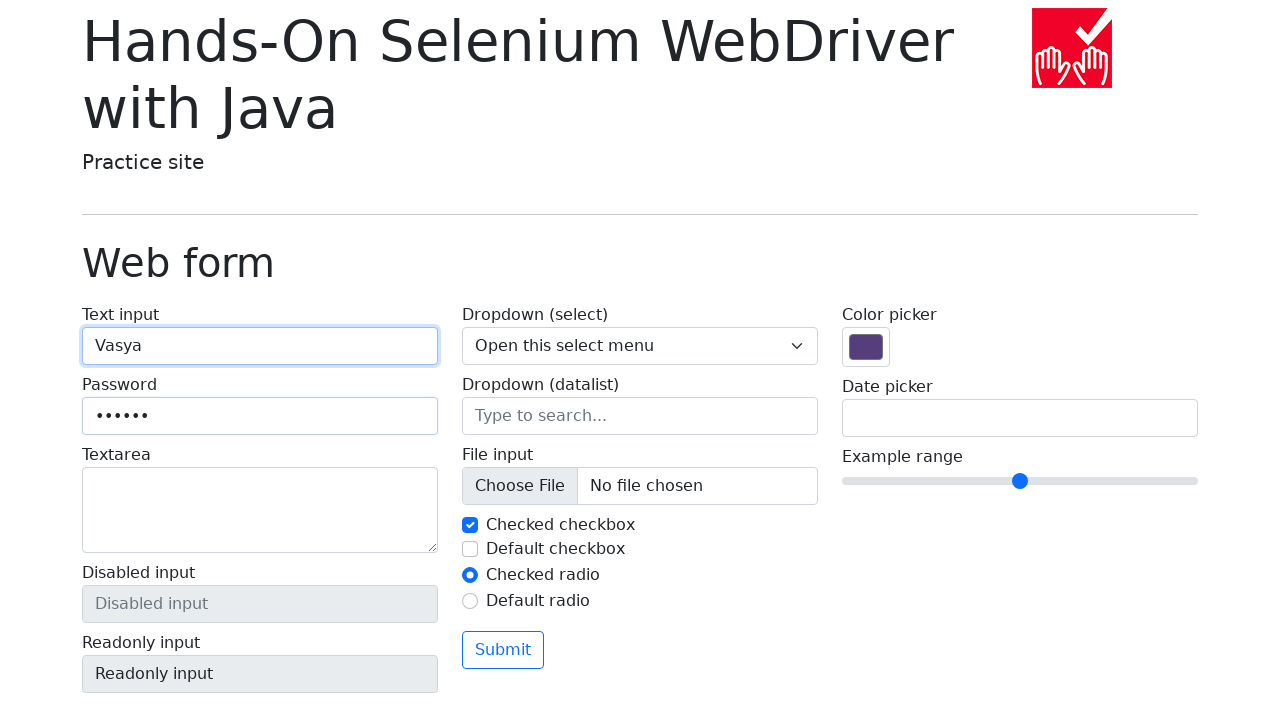

Filled textarea with 'Hello' on textarea[name='my-textarea']
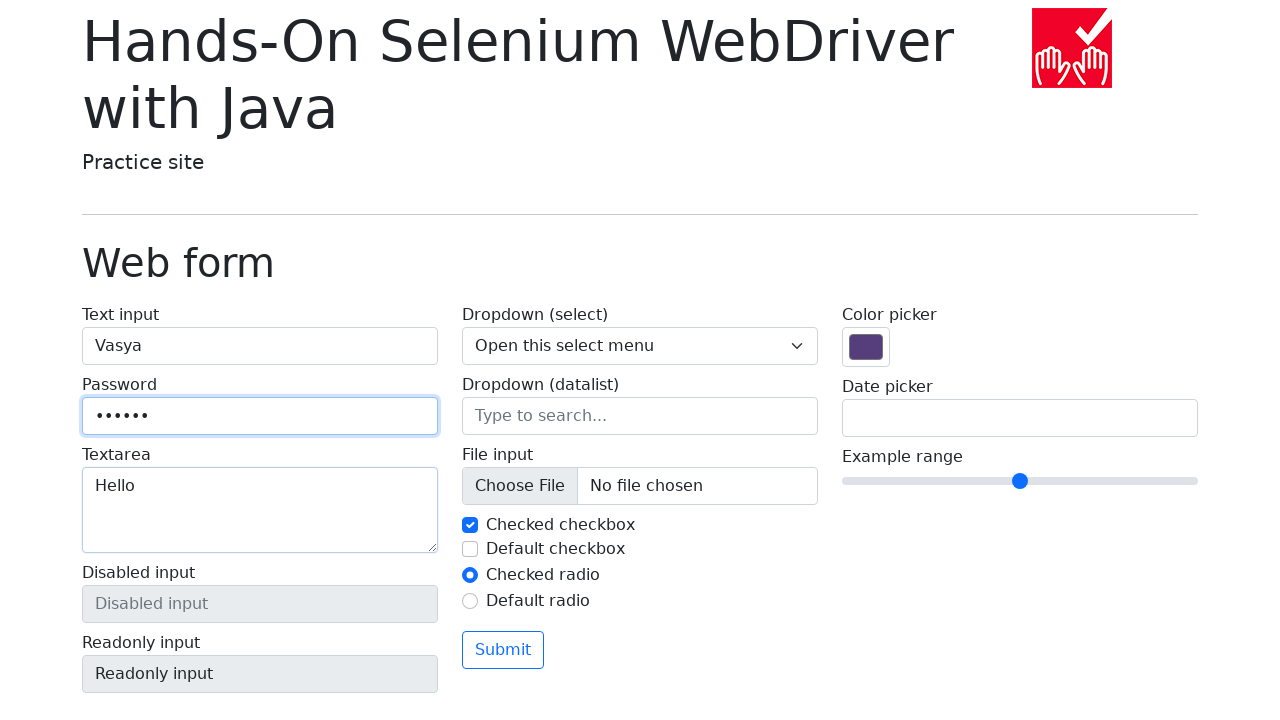

Set range slider to minimum value
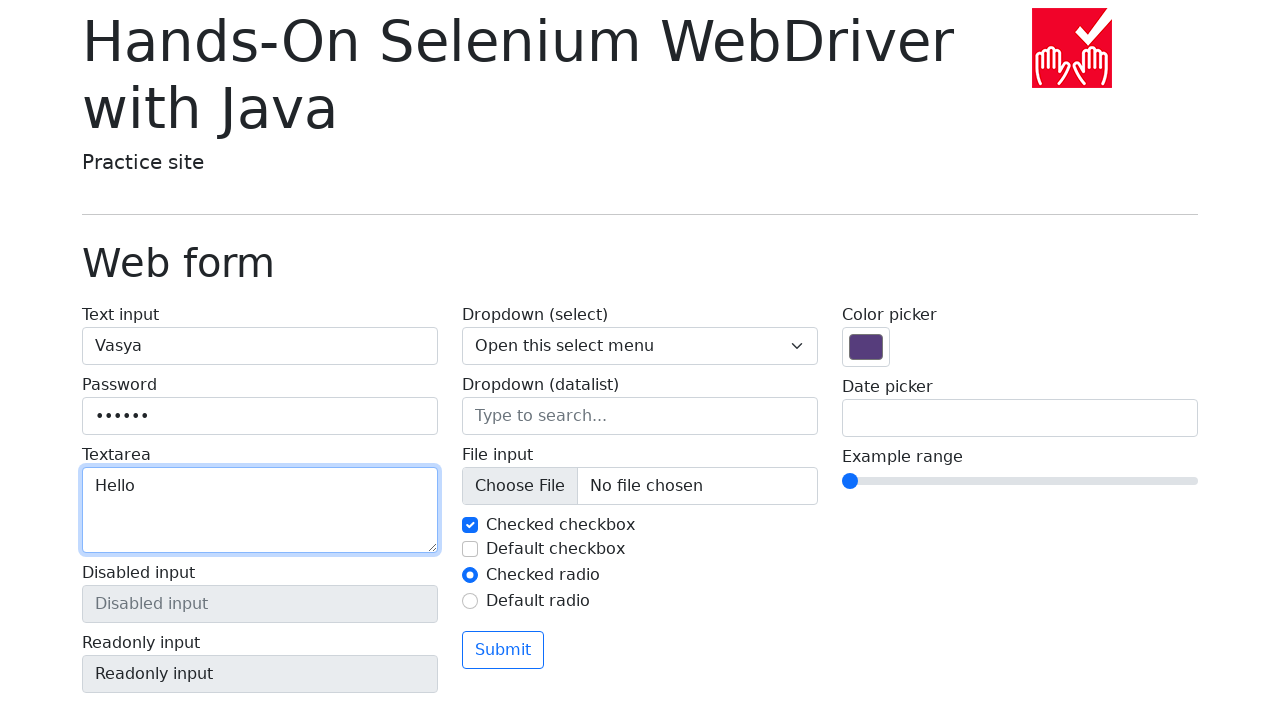

Clicked on color picker input at (866, 347) on input[name='my-colors']
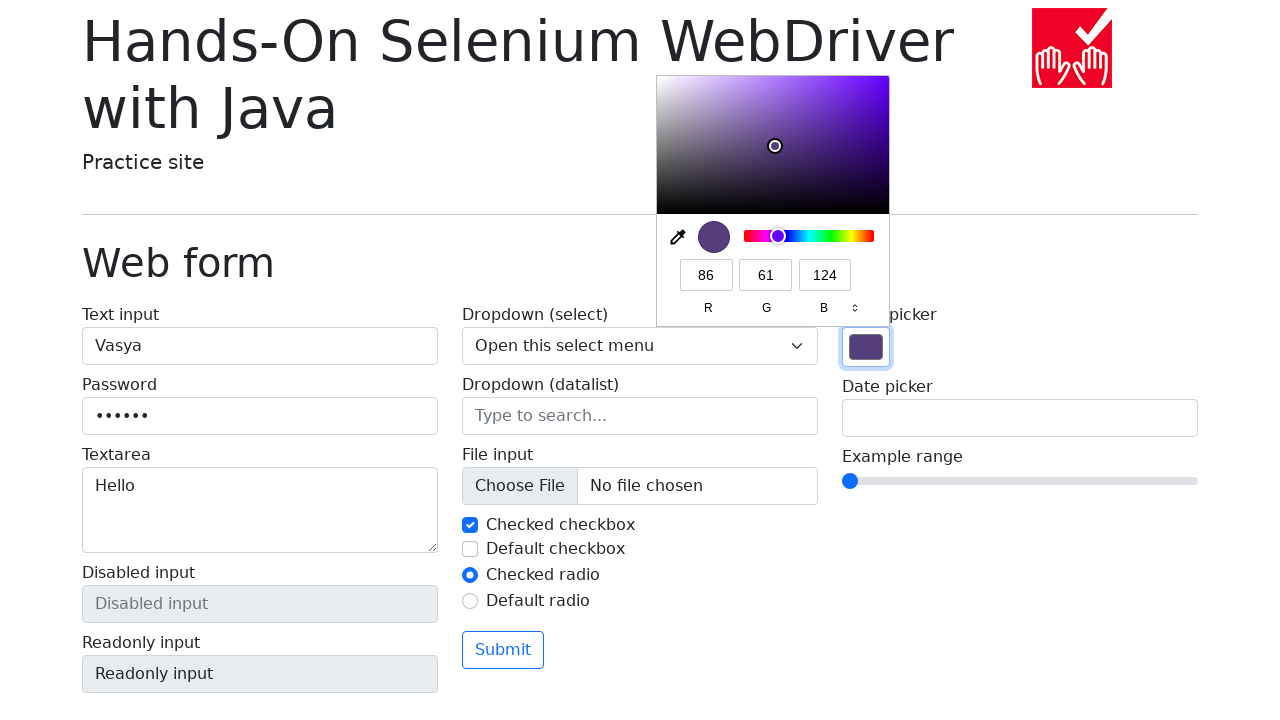

Clicked on date picker input at (1020, 418) on input[name='my-date']
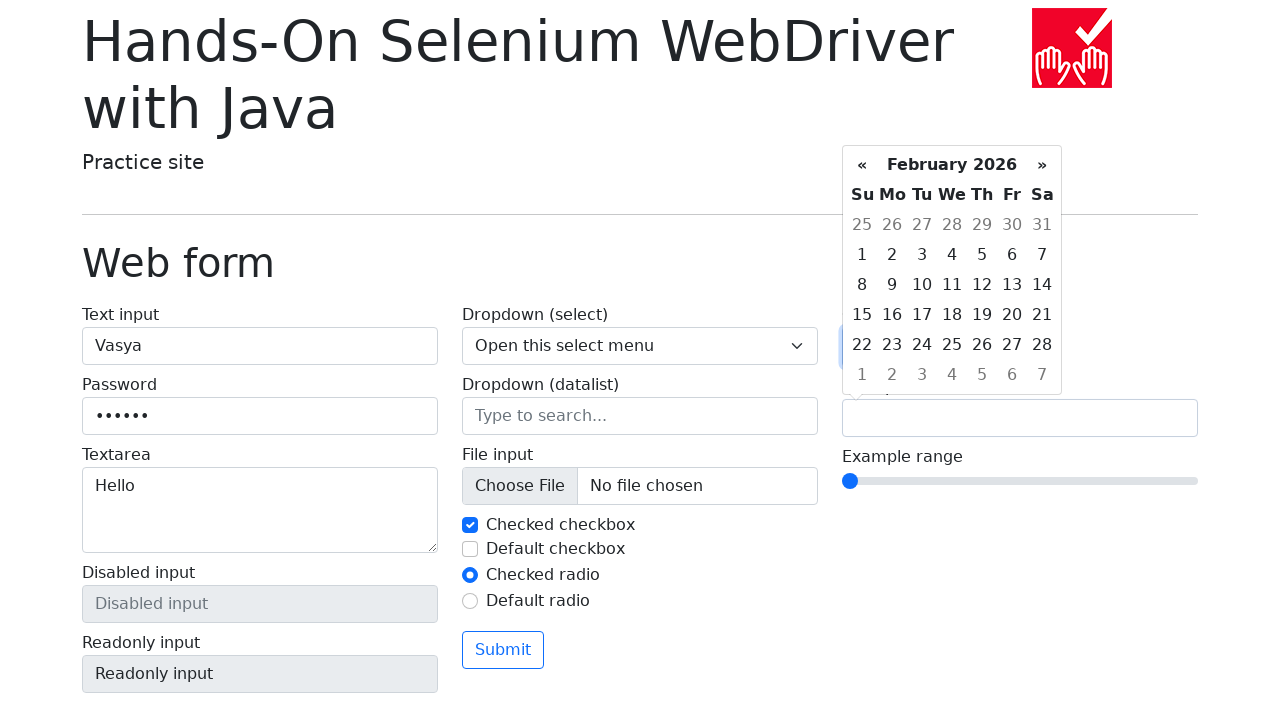

Calendar appeared with date options
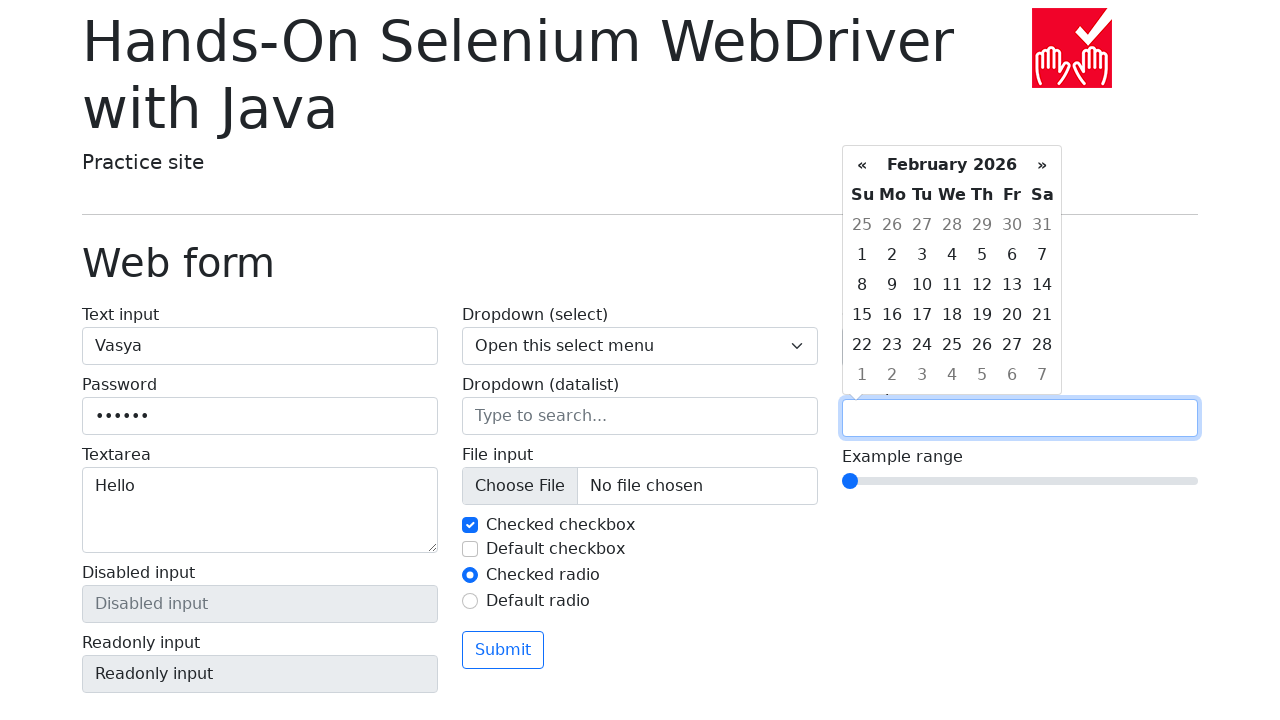

Selected date 15 from calendar at (862, 315) on td:has-text('15')
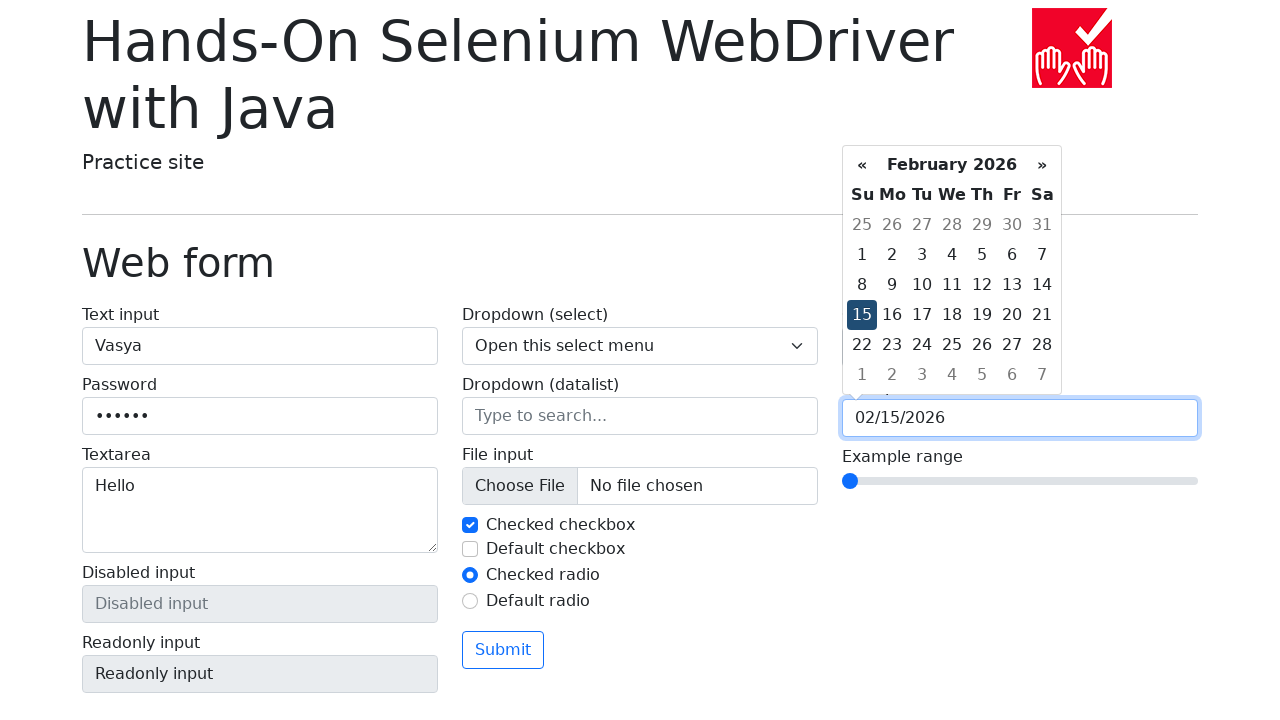

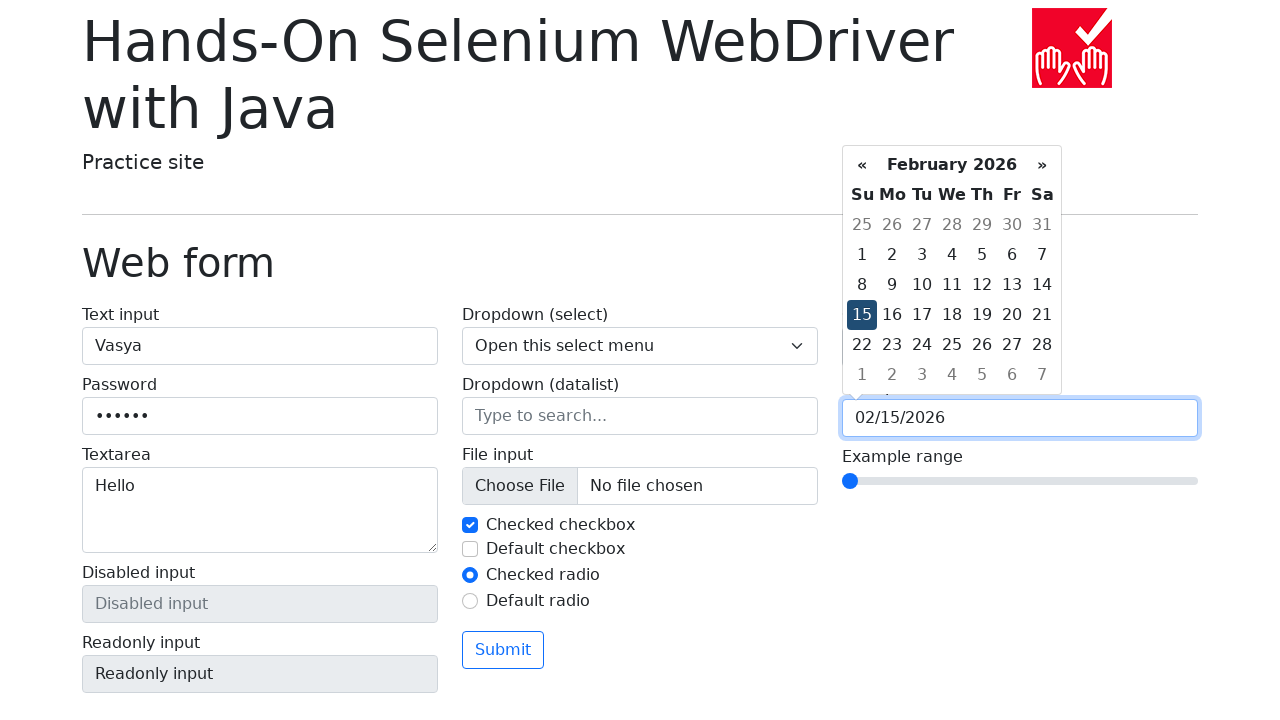